Tests dropdown selection functionality by selecting a year, month, day, and state from dropdown menus on a test page

Starting URL: https://testcenter.techproeducation.com/index.php?page=dropdown

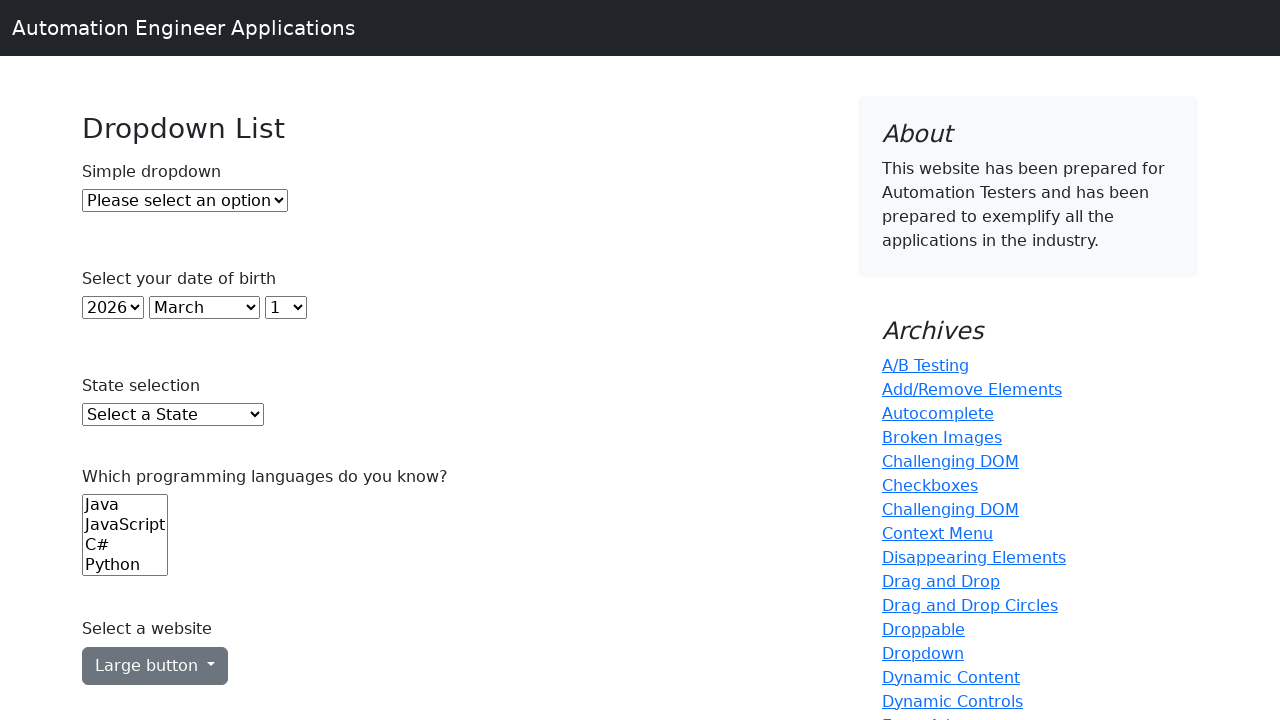

Selected year 2005 from year dropdown on select#year
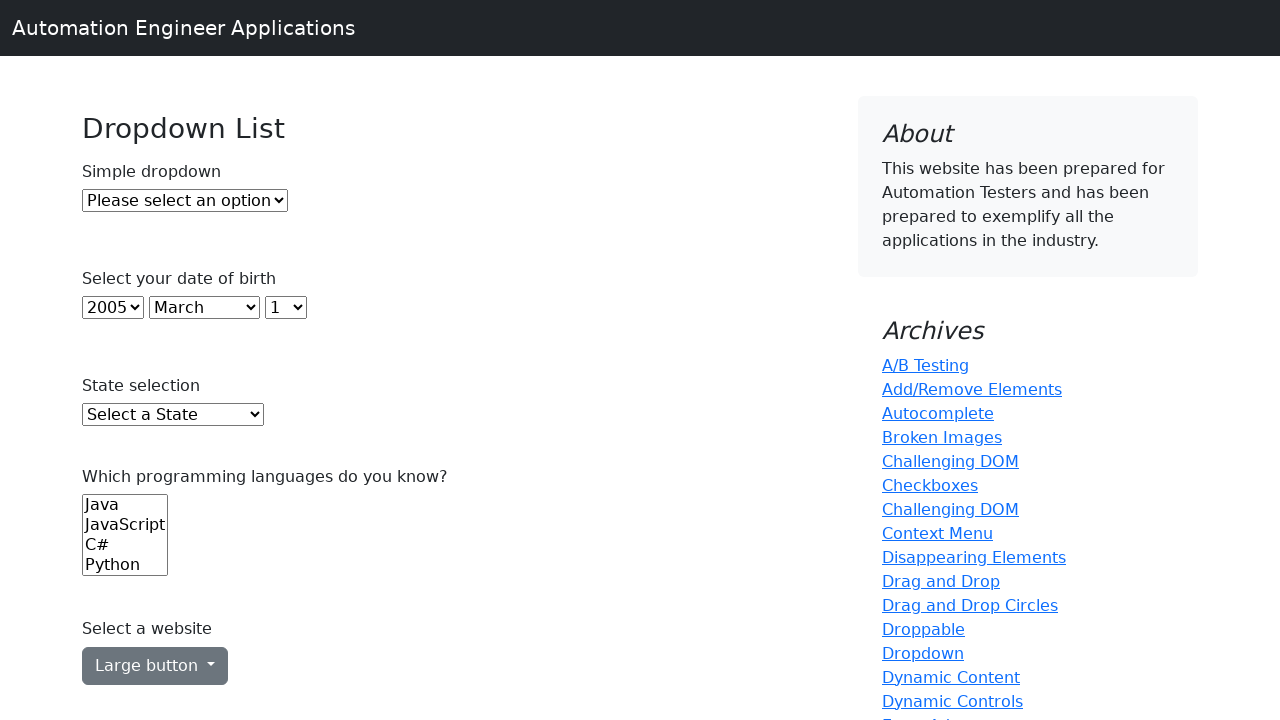

Selected November from month dropdown on select#month
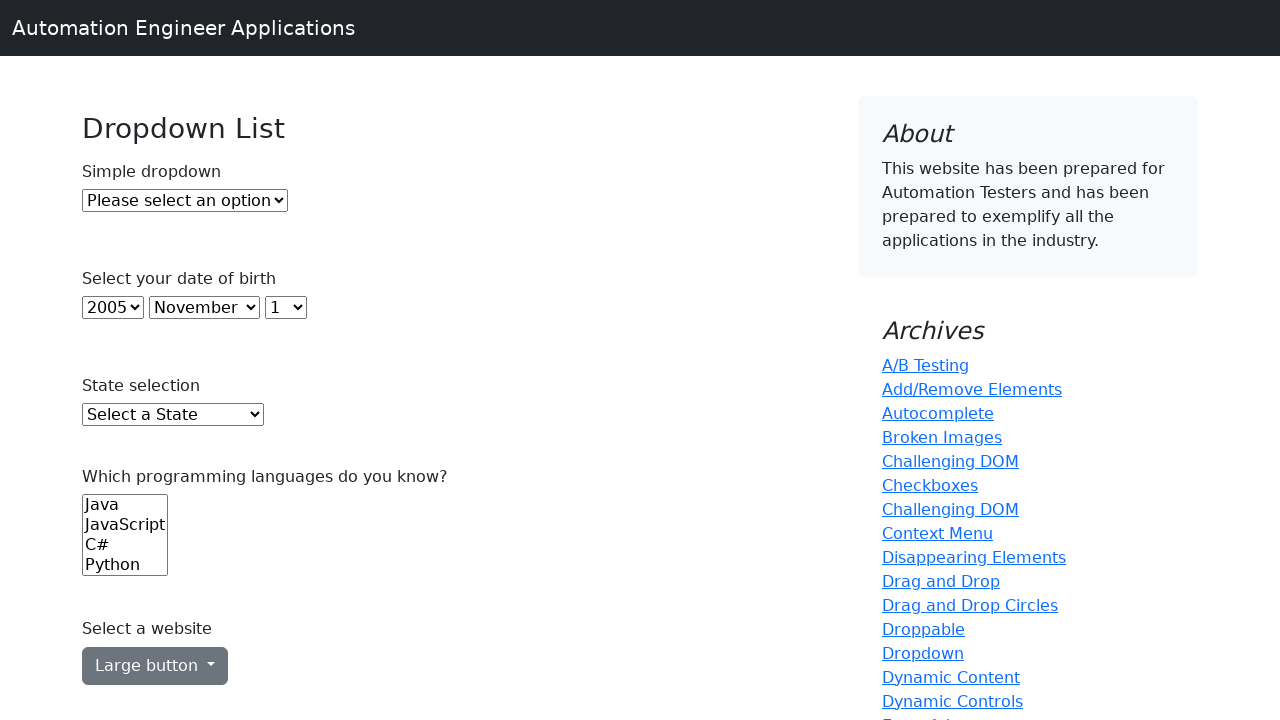

Selected day 10 from day dropdown on select#day
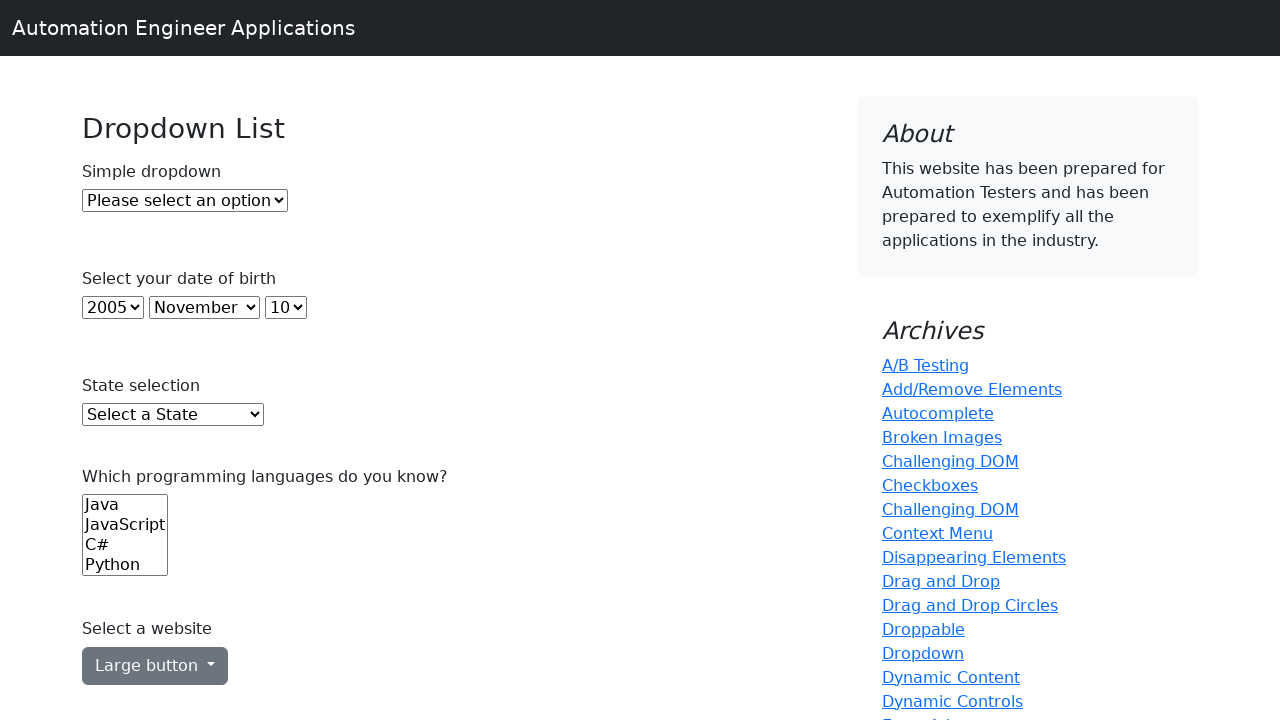

Selected Texas from state dropdown on select#state
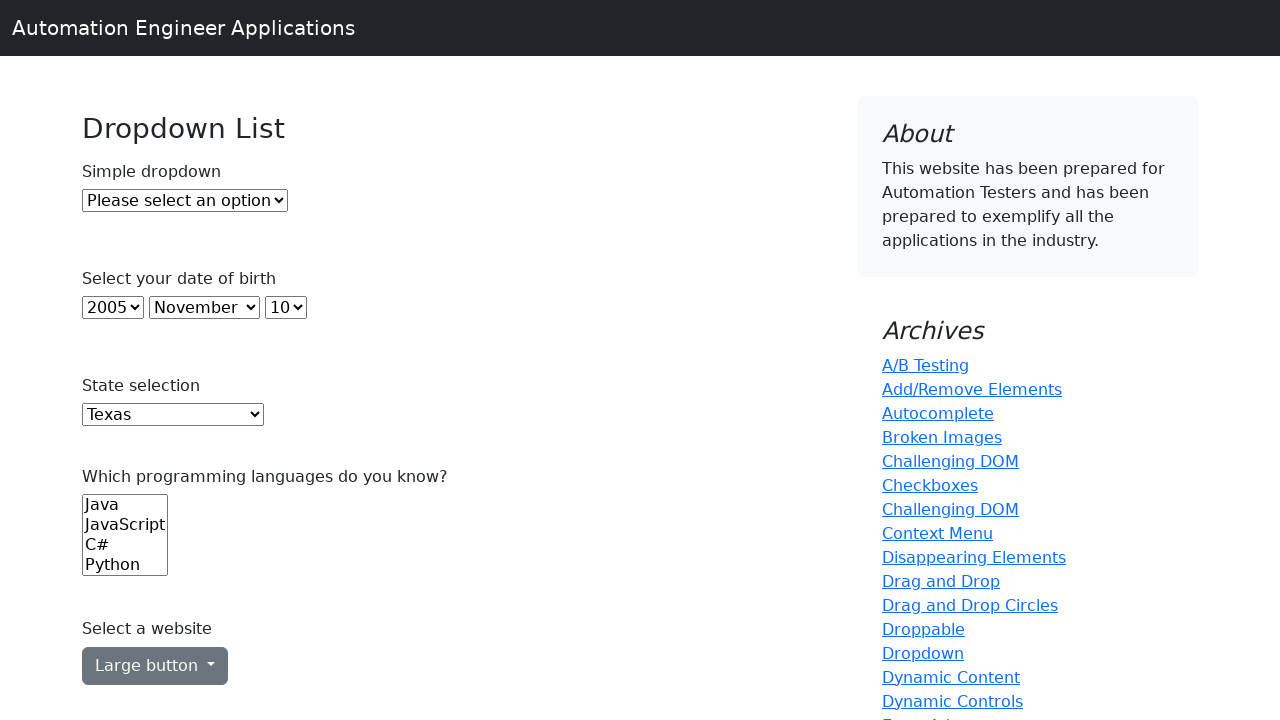

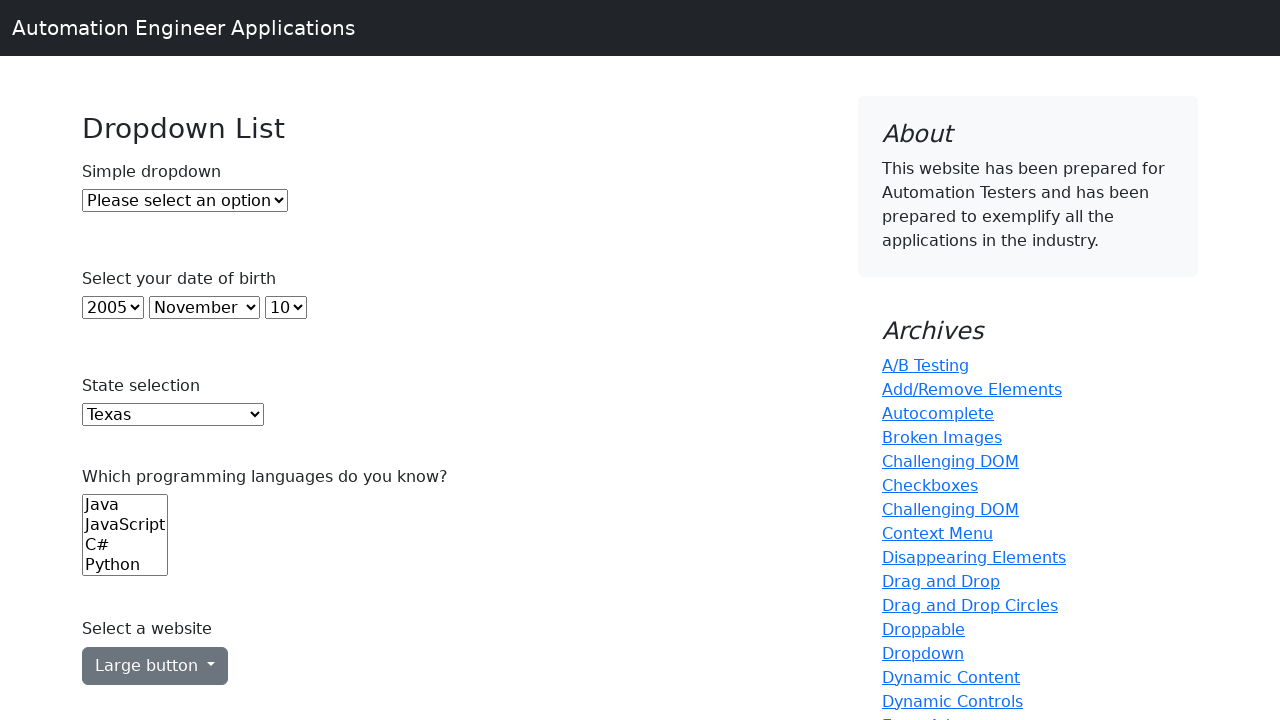